Tests double-click functionality within an iframe on a jQuery documentation page

Starting URL: https://api.jquery.com/dblclick/

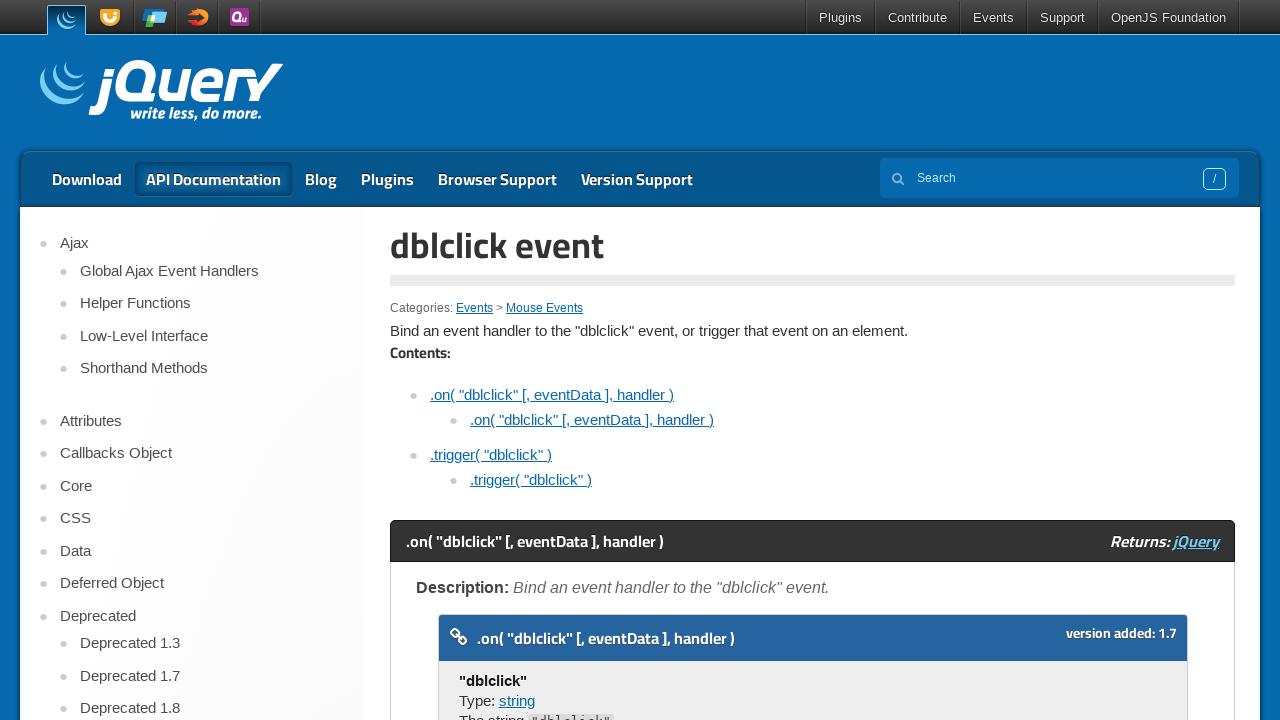

Located the first iframe on the jQuery dblclick documentation page
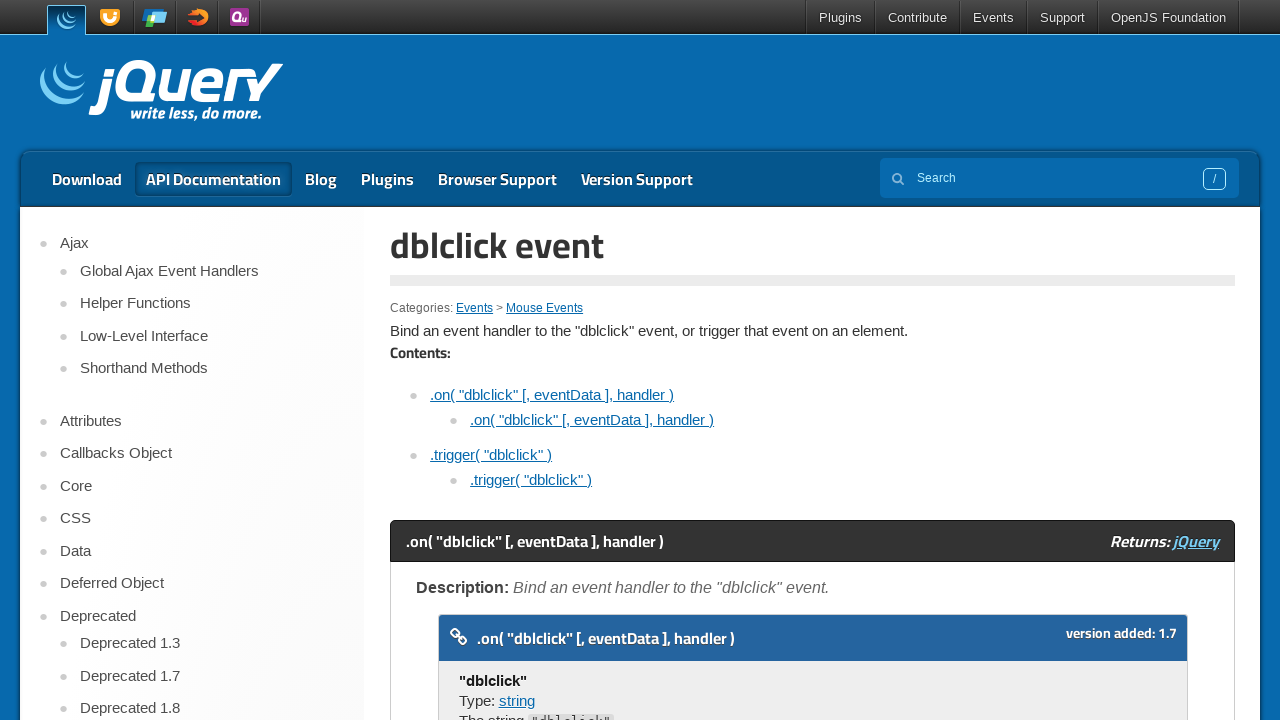

Double-clicked the div element inside the iframe to test double-click functionality at (478, 360) on iframe >> nth=0 >> internal:control=enter-frame >> html > body > div
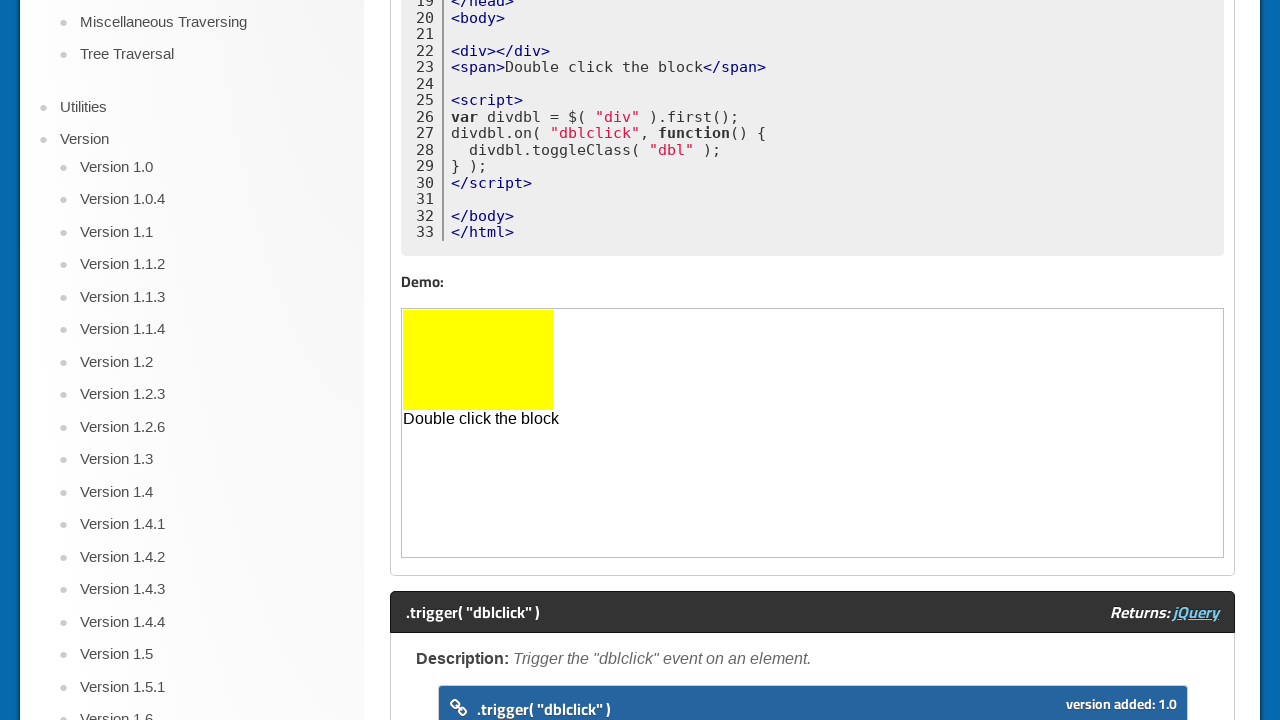

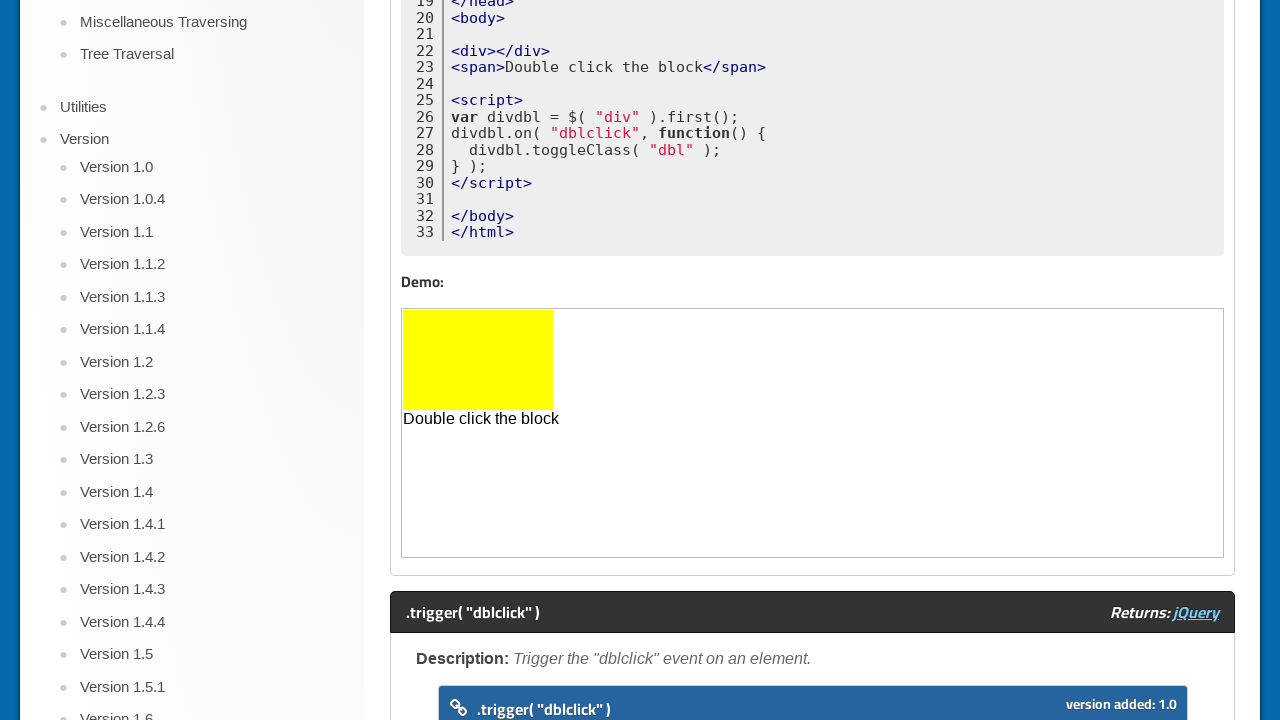